Tests browser window minimize and maximize functionality on Flipkart homepage

Starting URL: https://www.flipkart.com/

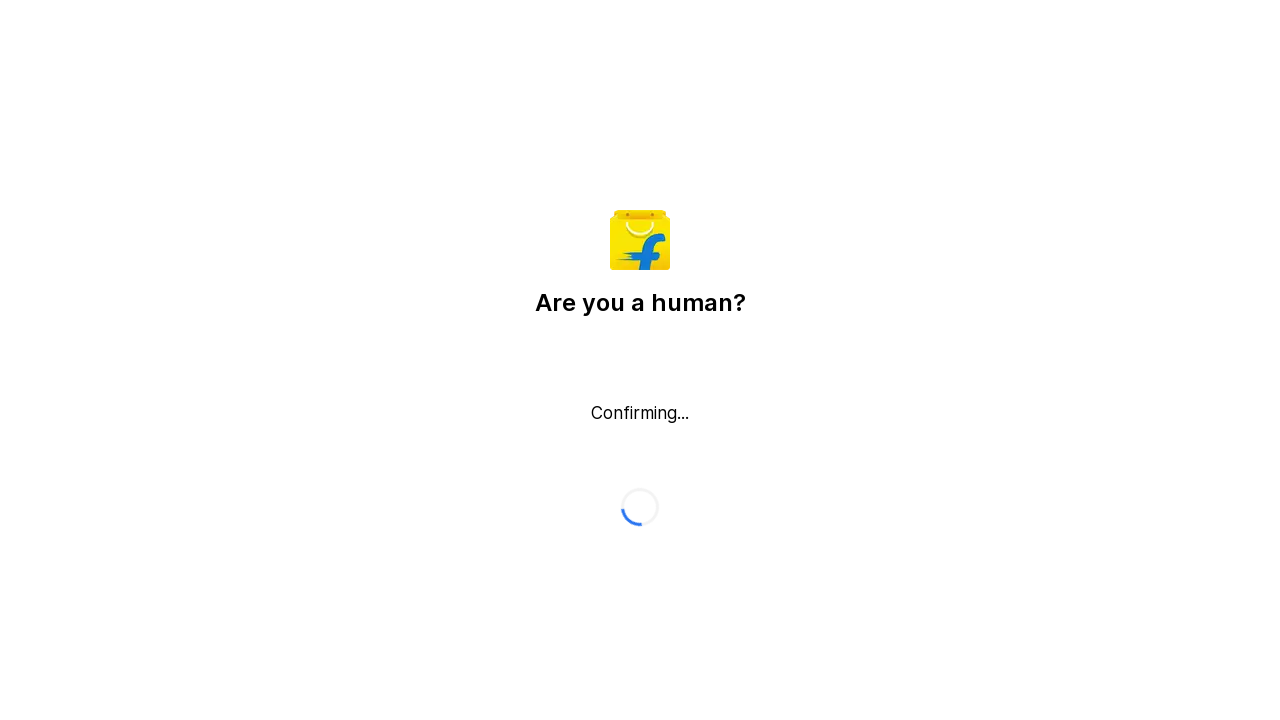

Executed minimize function on browser window
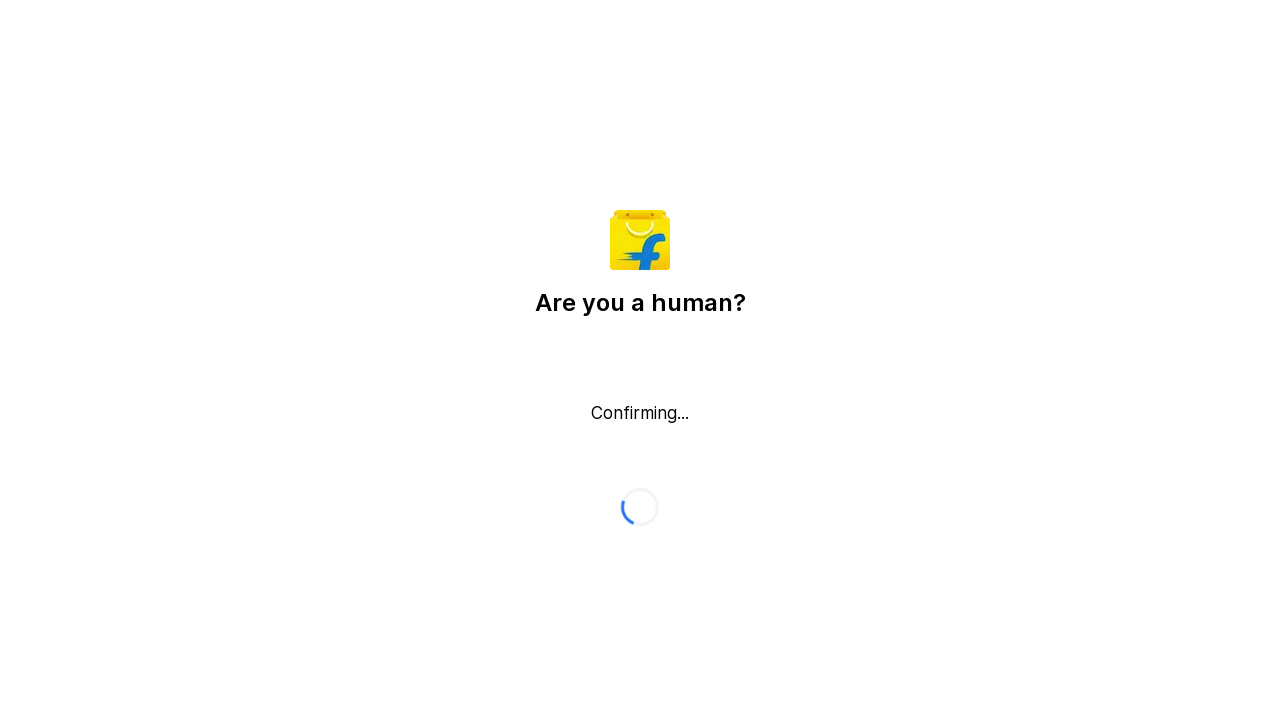

Waited for 2000ms
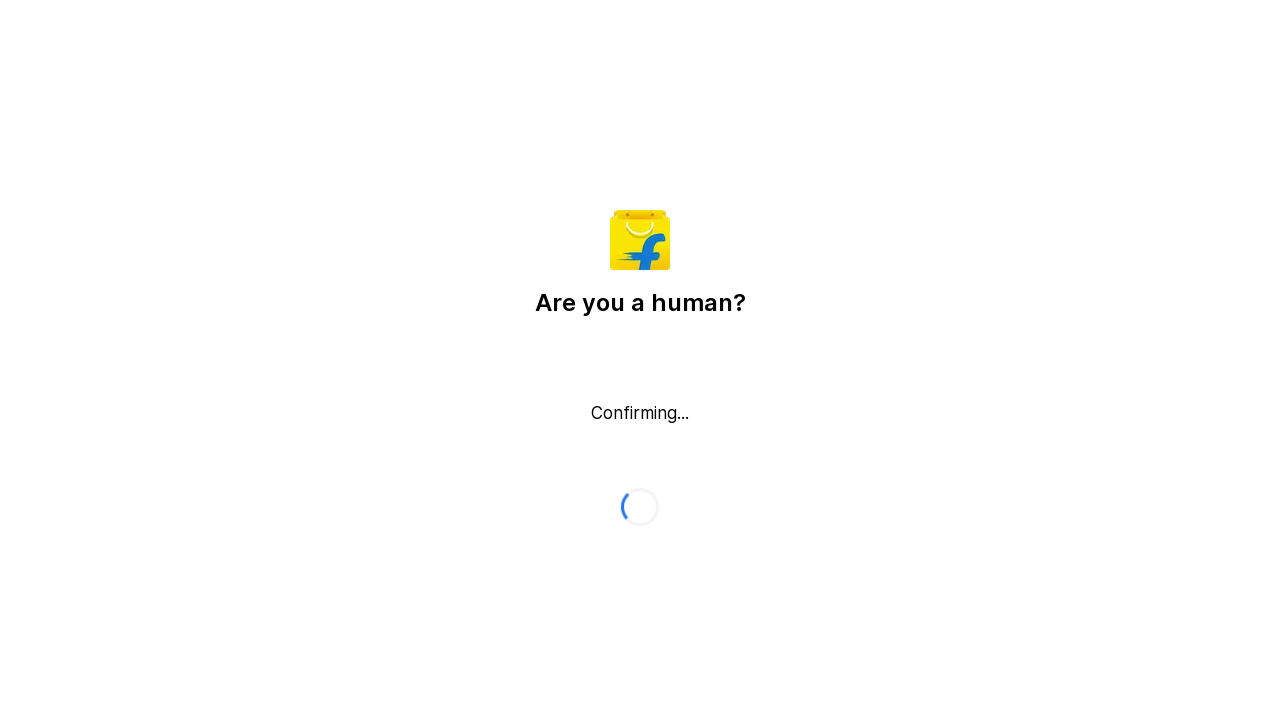

Set viewport size to 1920x1080 to maximize browser window
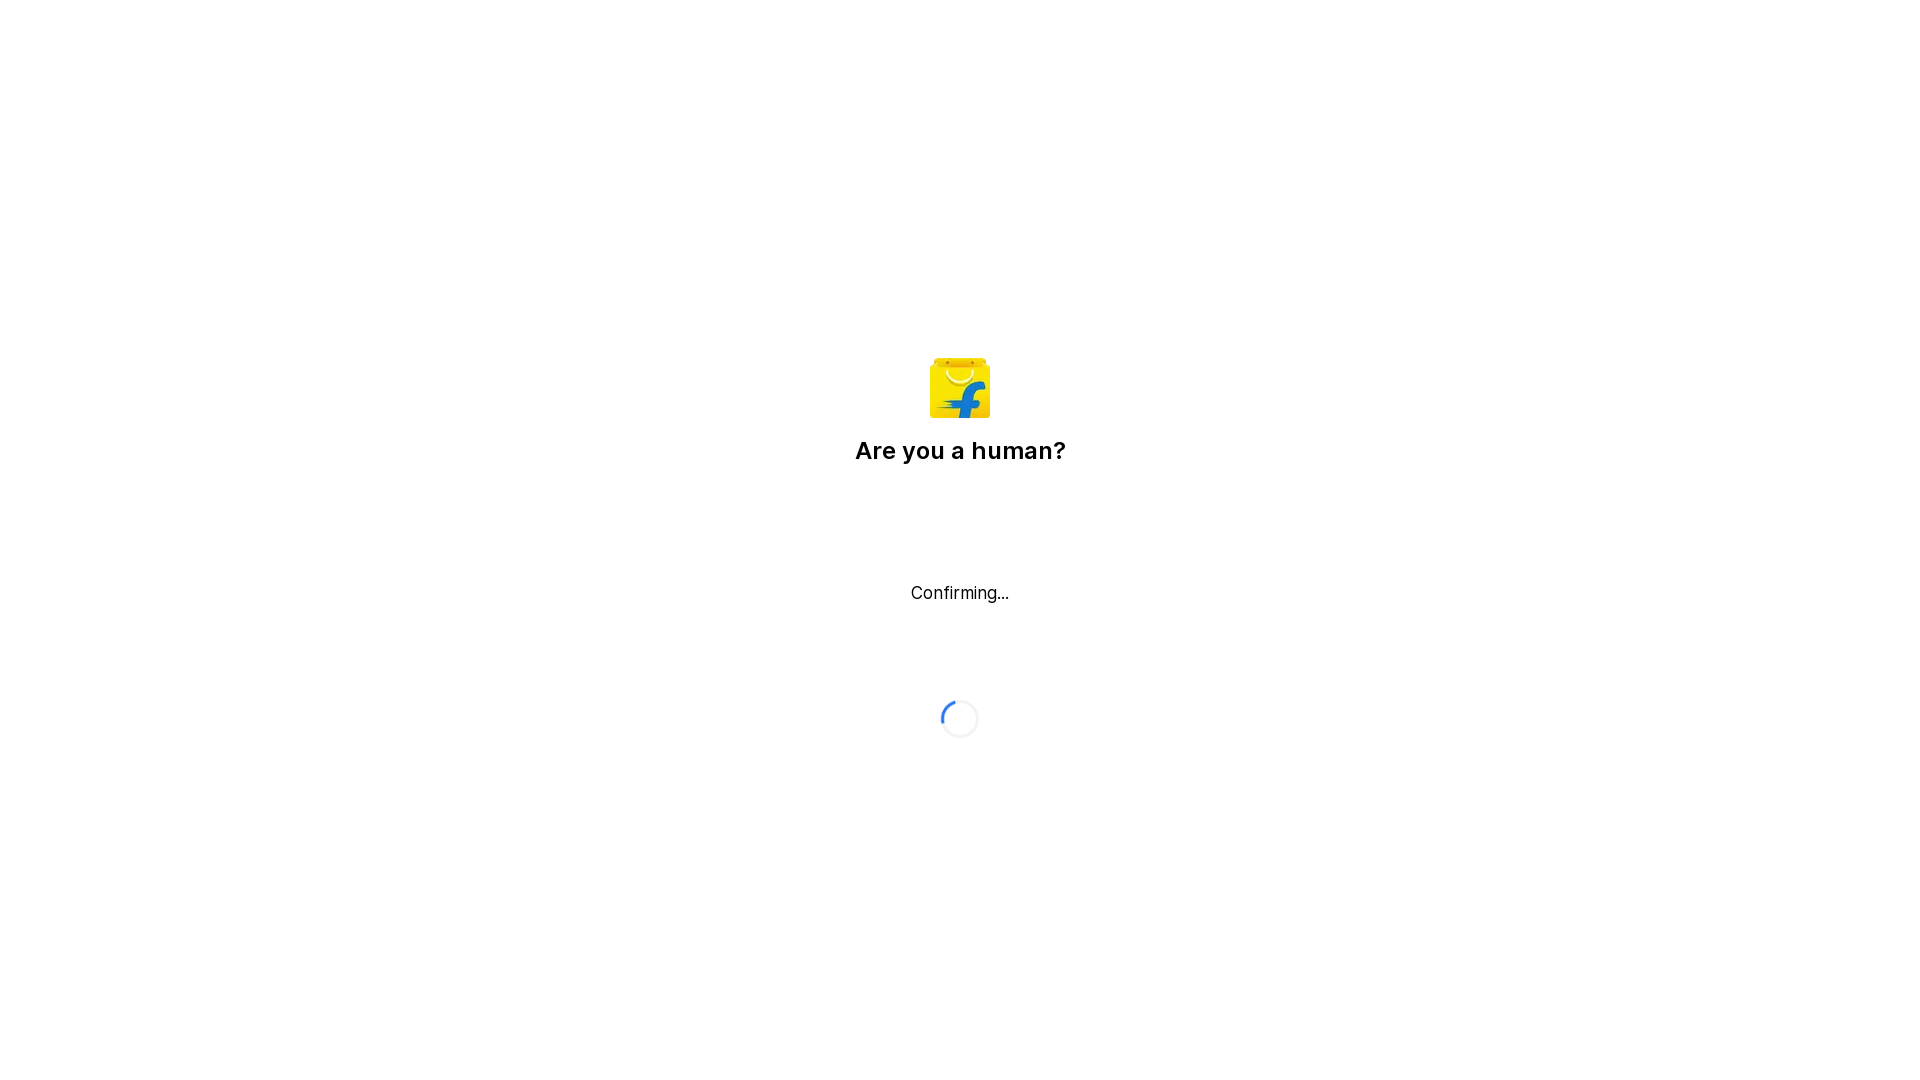

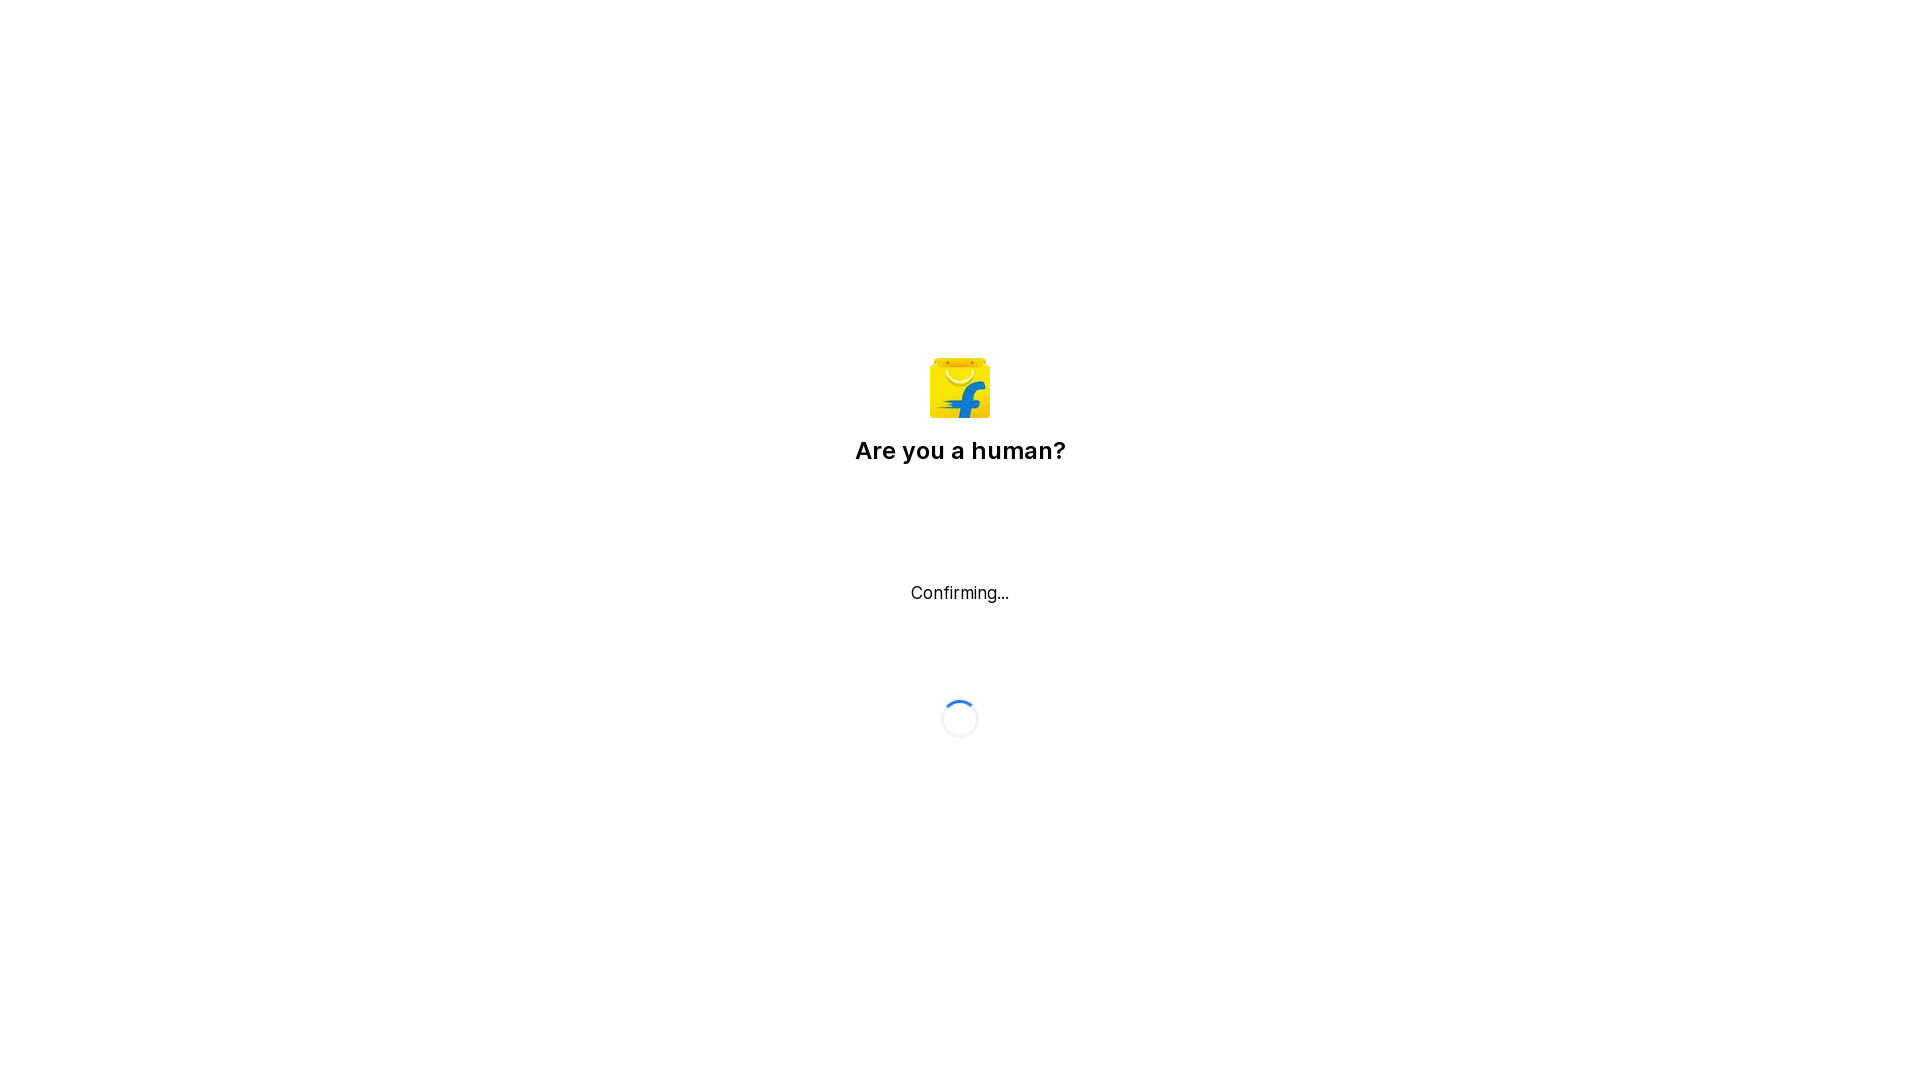